Tests prompt alert handling by scrolling to and clicking a prompt button, entering text in the prompt dialog, and accepting it

Starting URL: https://www.selenium.dev/documentation/webdriver/interactions/alerts/

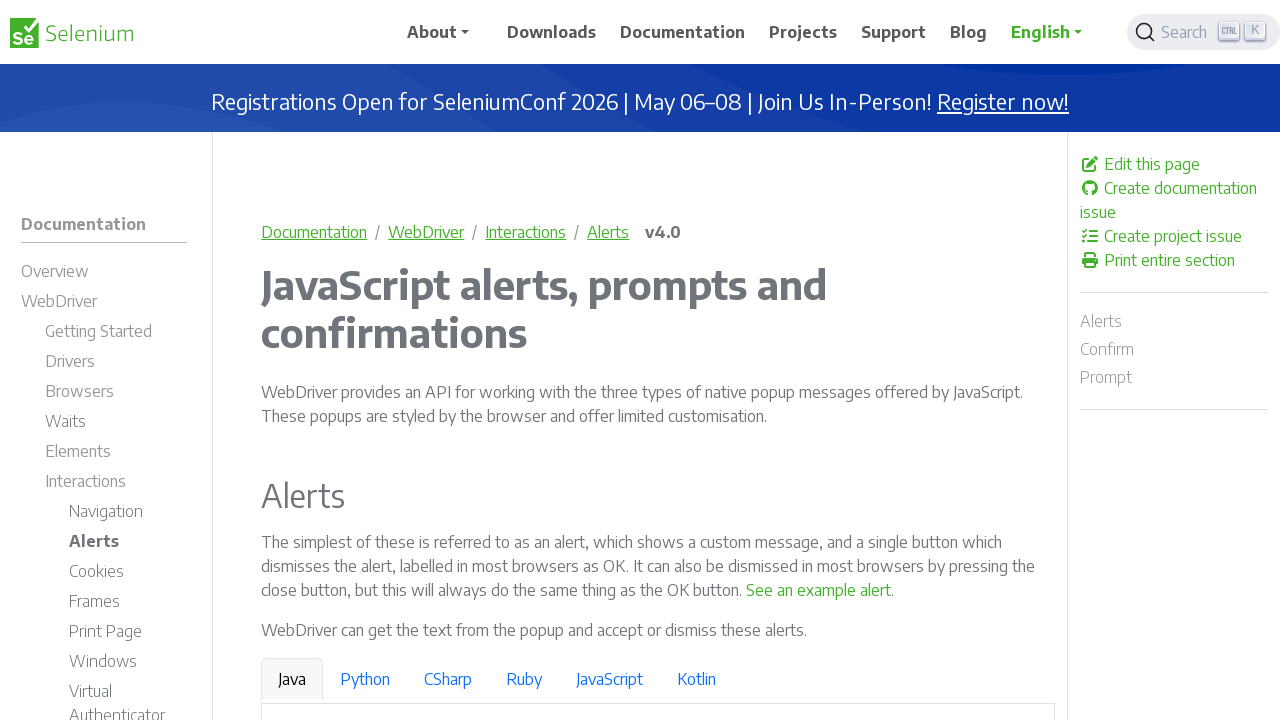

Scrolled down 35% of the page height
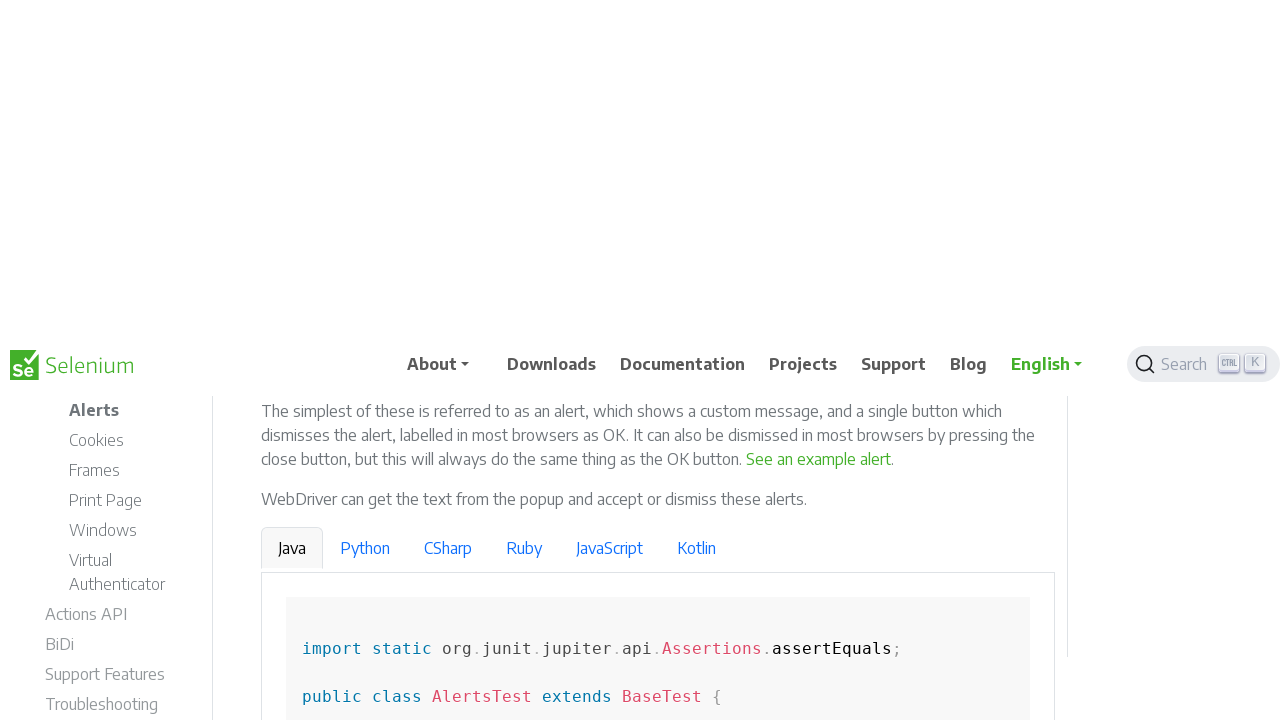

Waited for prompt button to be available
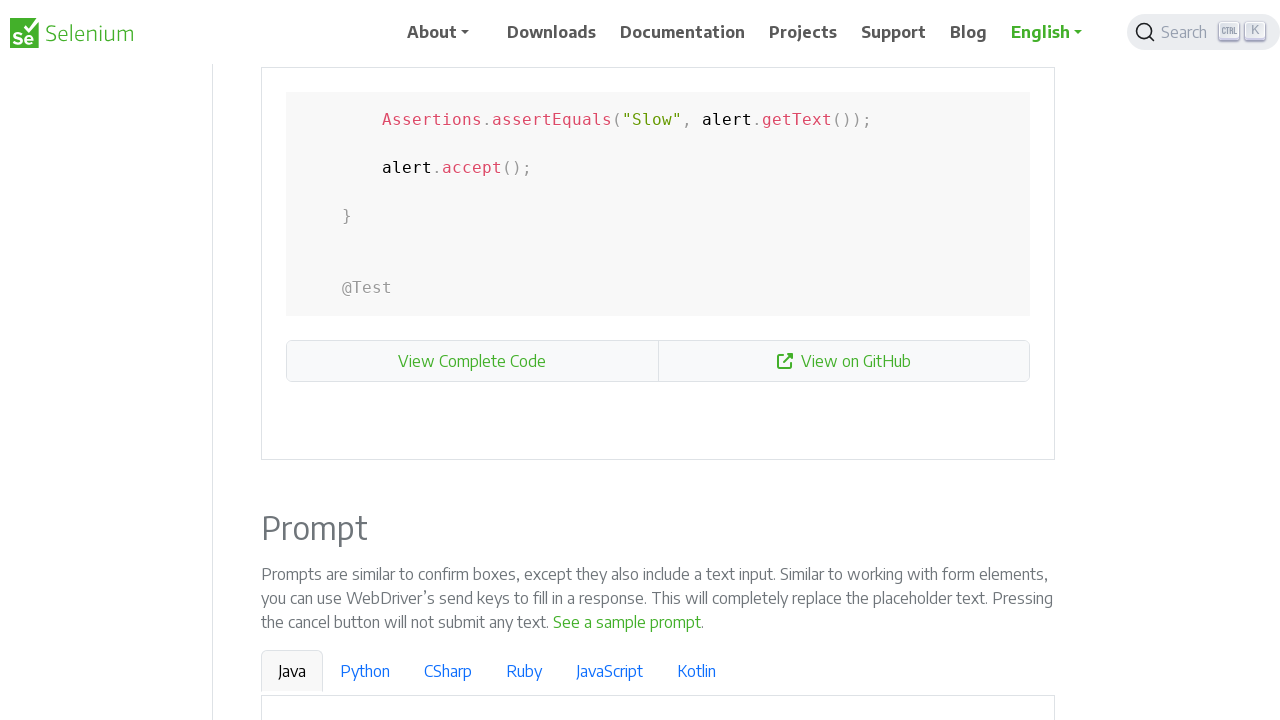

Clicked the 'See a sample prompt' button at (627, 622) on xpath=//a[normalize-space()='See a sample prompt']
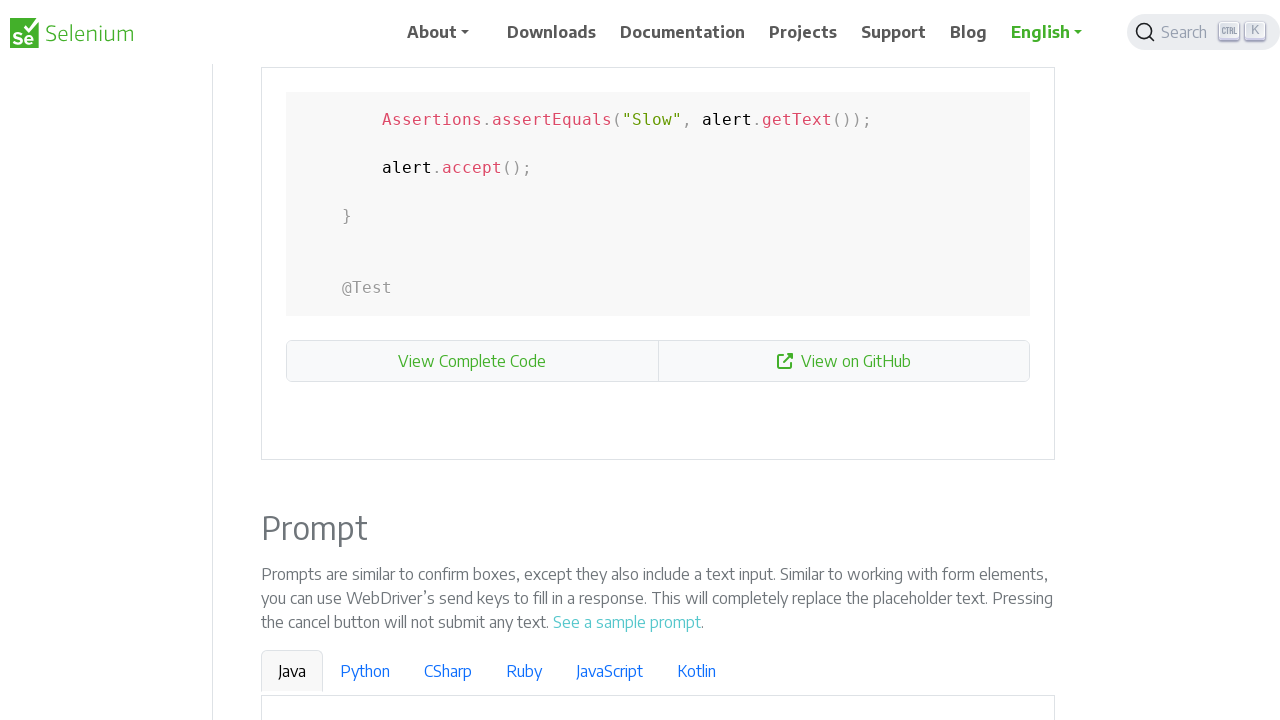

Handled prompt dialog by entering 'Selenium' and accepting
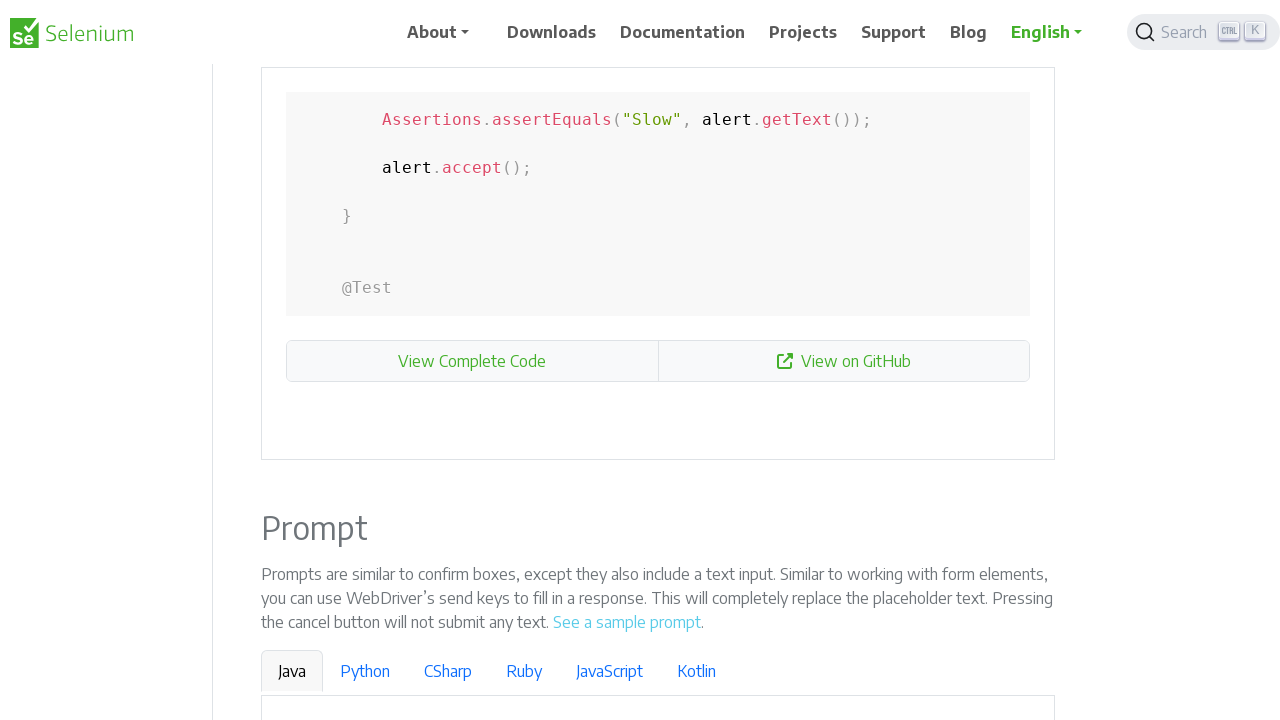

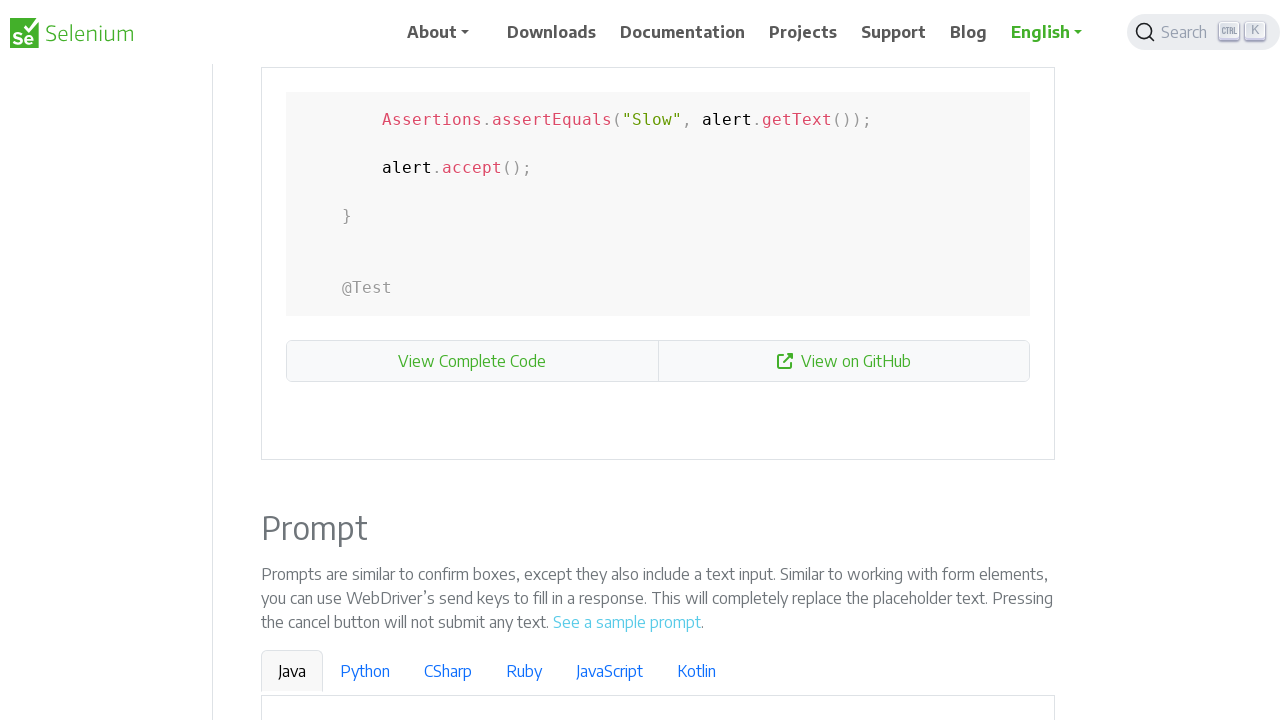